Navigates to Submit New Language page and verifies the important notice text is displayed

Starting URL: http://www.99-bottles-of-beer.net/

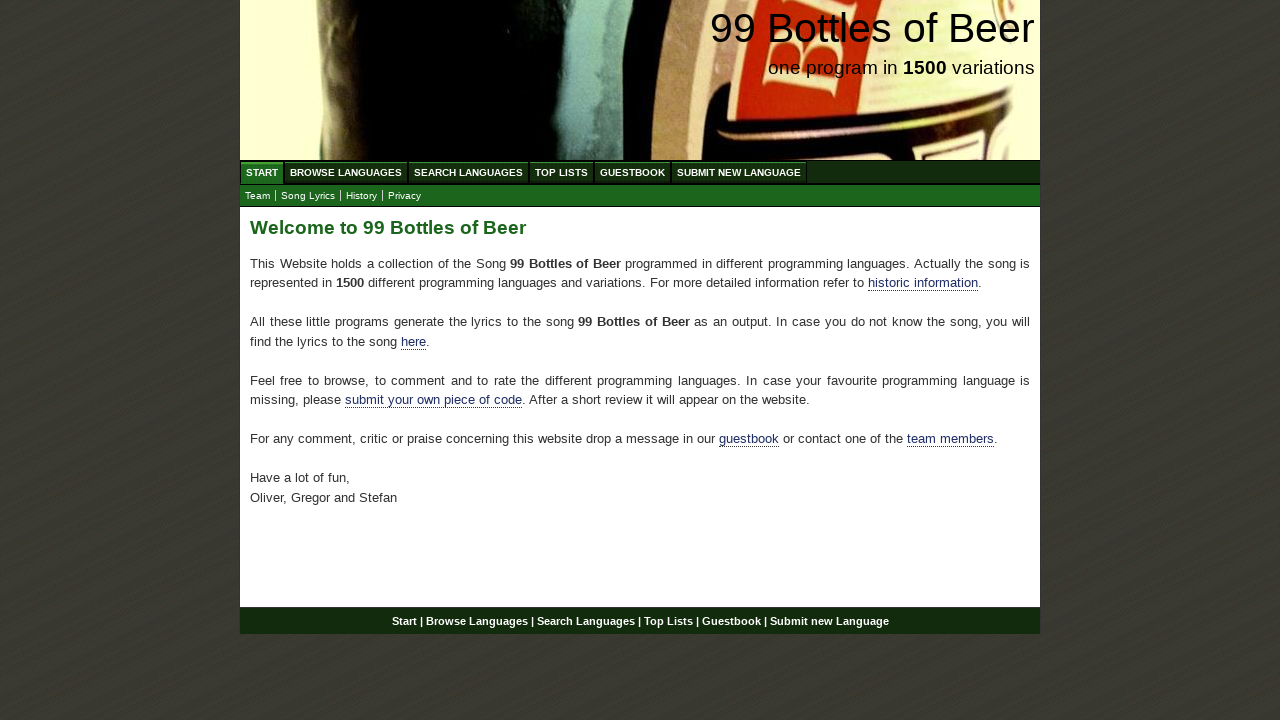

Clicked Submit New Language menu item at (739, 172) on a[href='/submitnewlanguage.html']
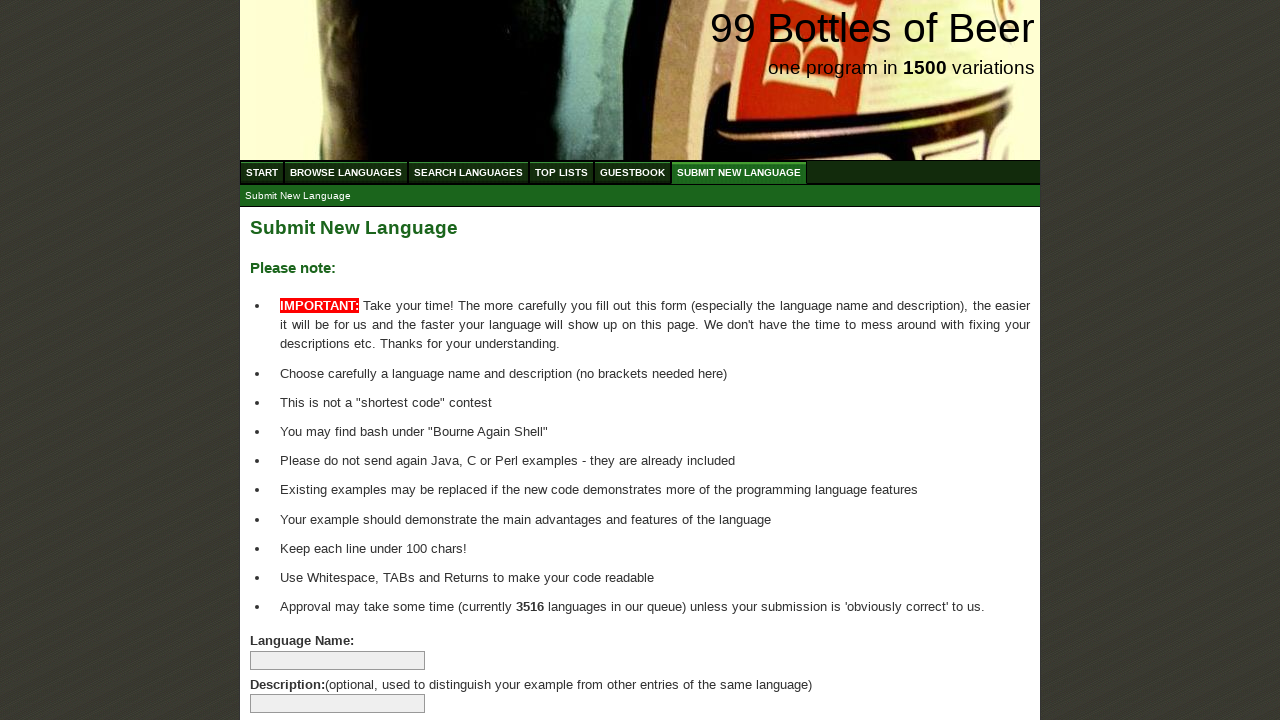

Located important notice text element
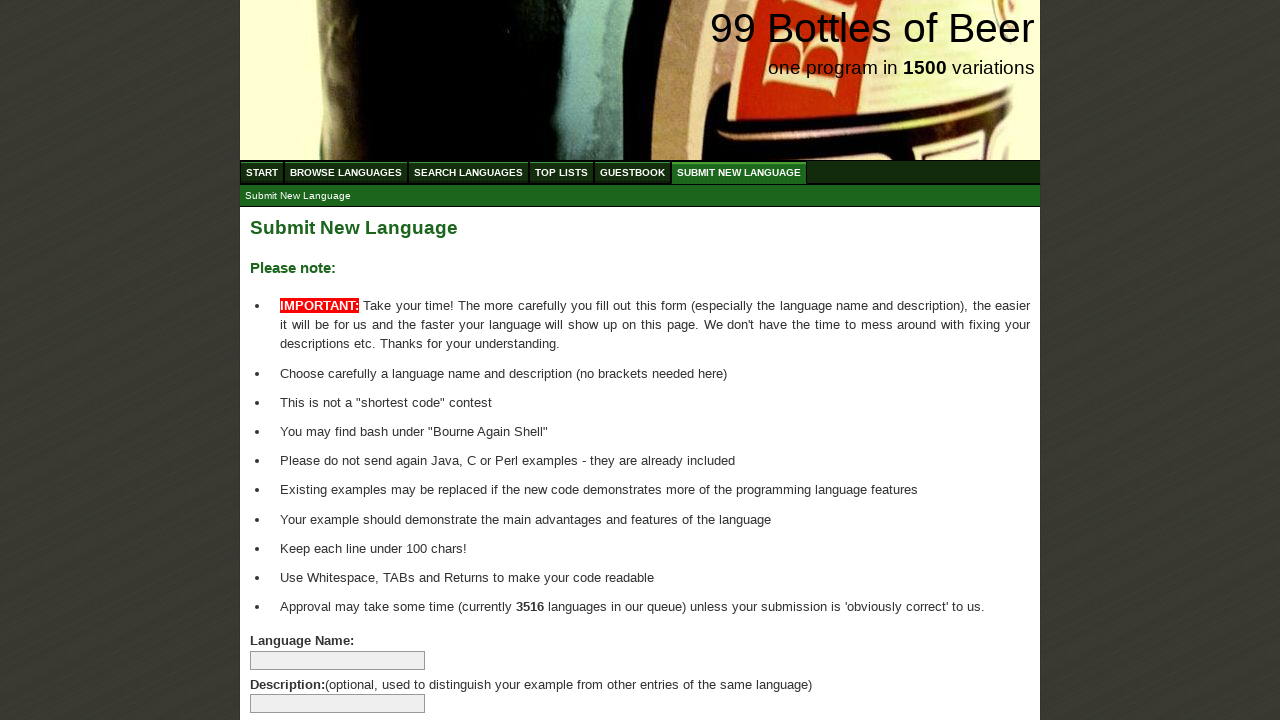

Important notice text element is visible and ready
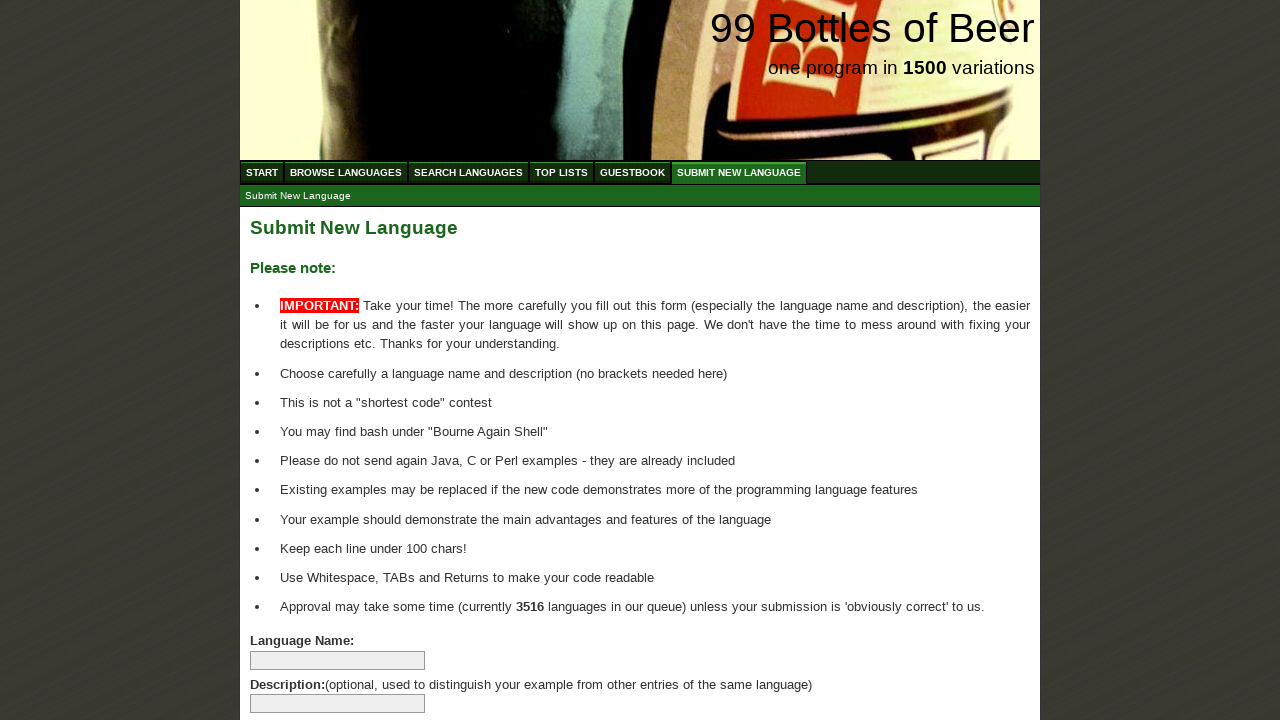

Verified important notice text matches expected content
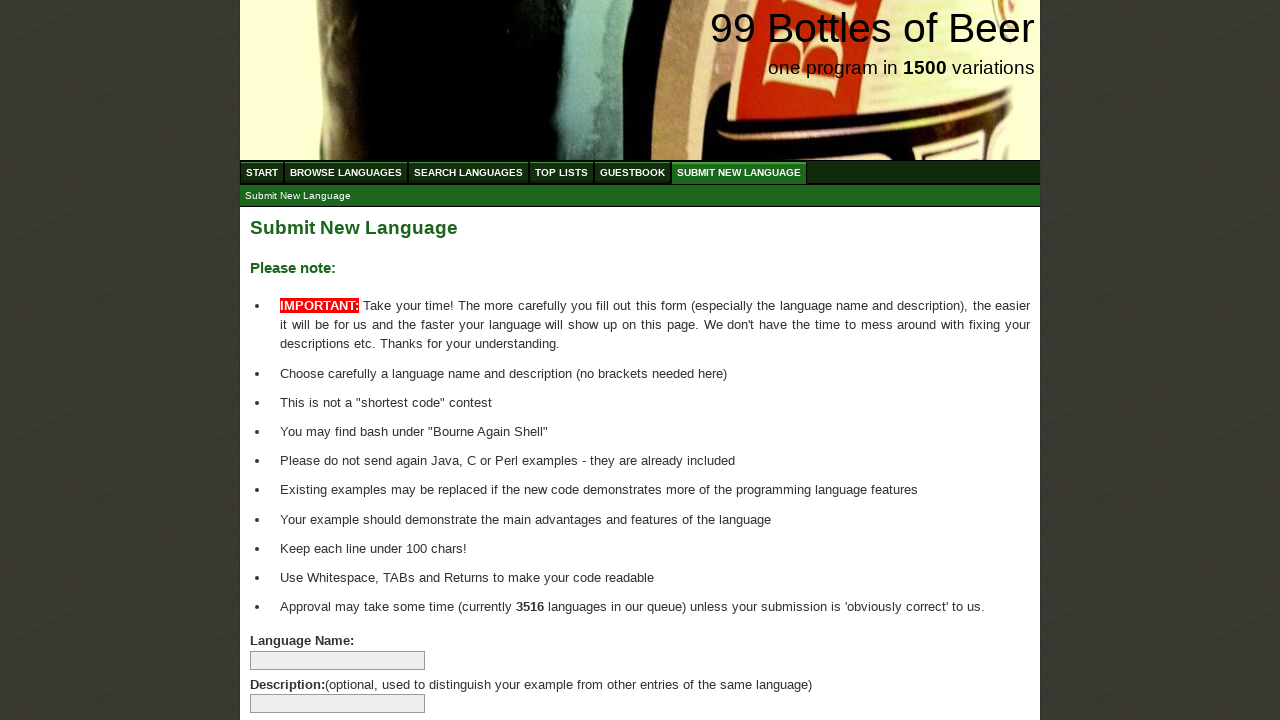

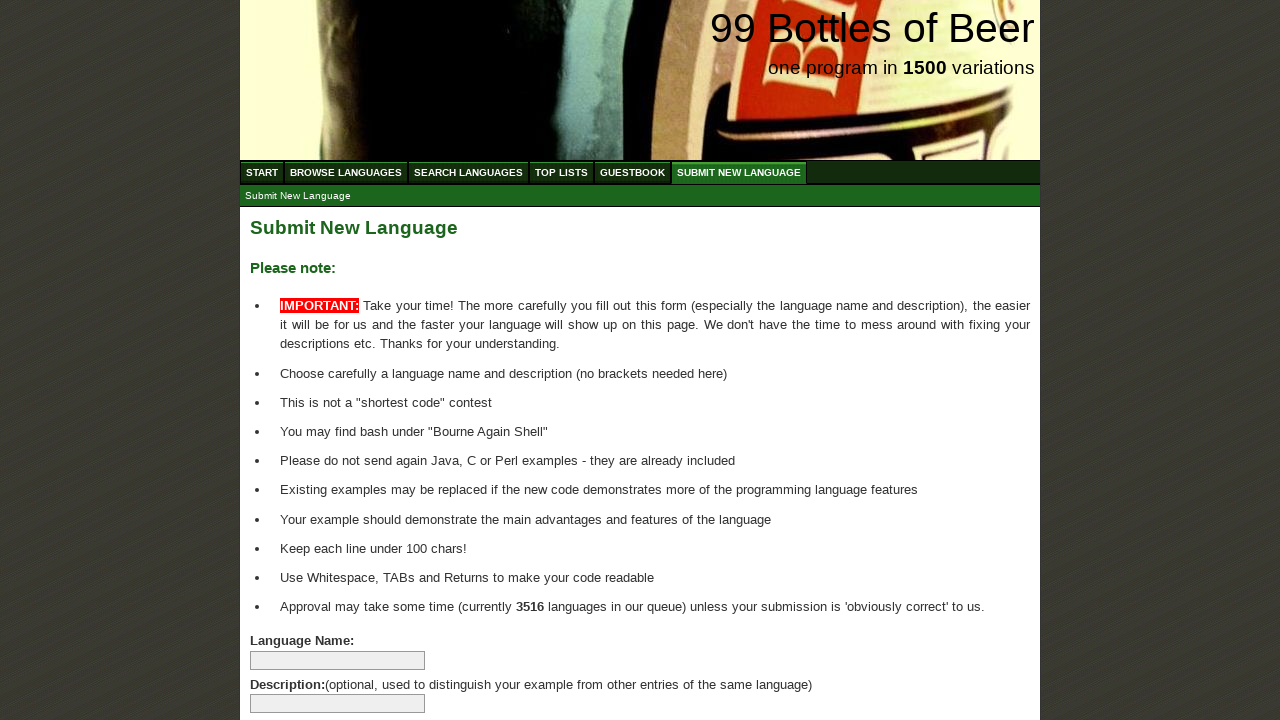